Tests various input field operations including entering text, appending text, reading input values, clearing fields, and checking if fields are disabled on a practice form page.

Starting URL: https://letcode.in/edit

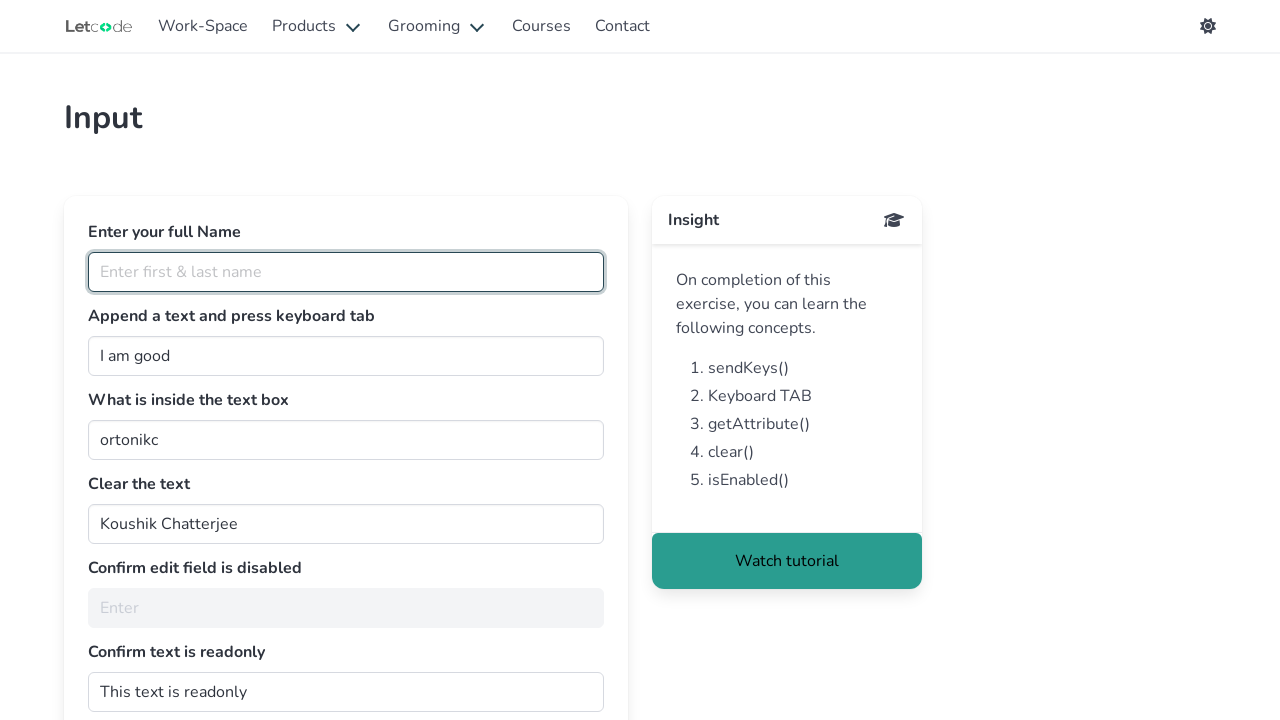

Entered 'Sriram' in the fullName field on input#fullName
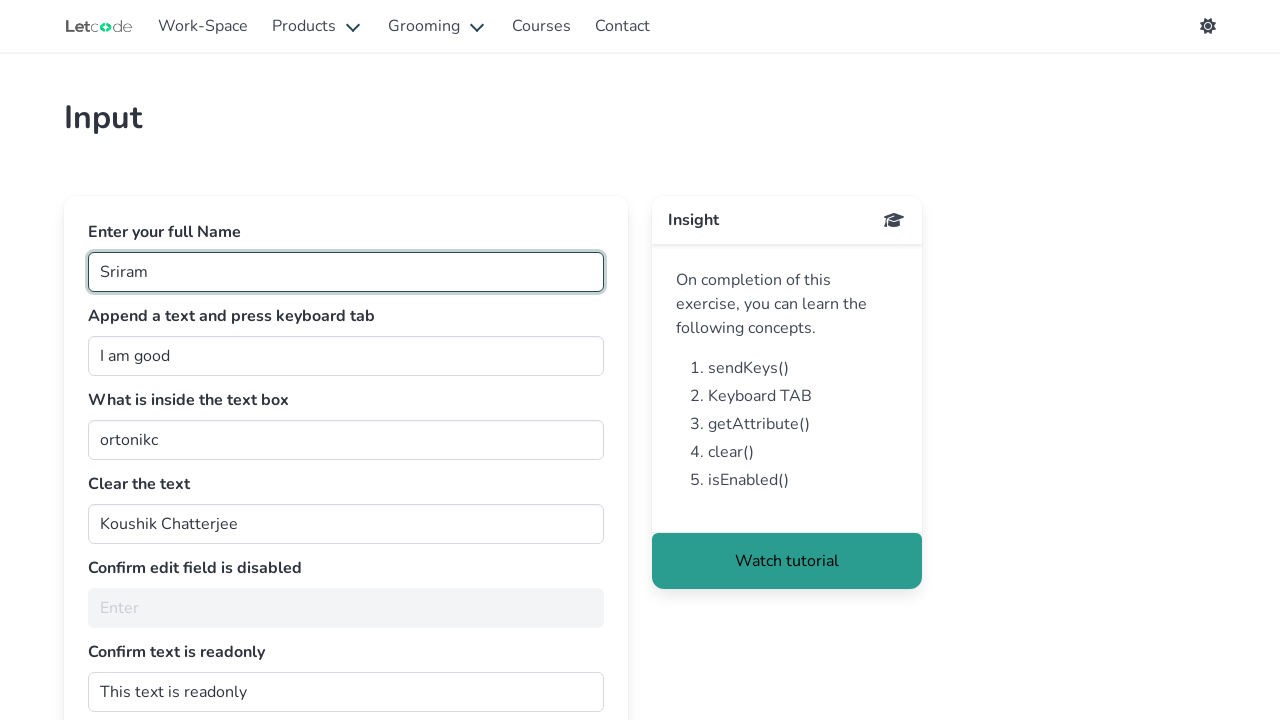

Entered 'iam fantastic' in the join field on input#join
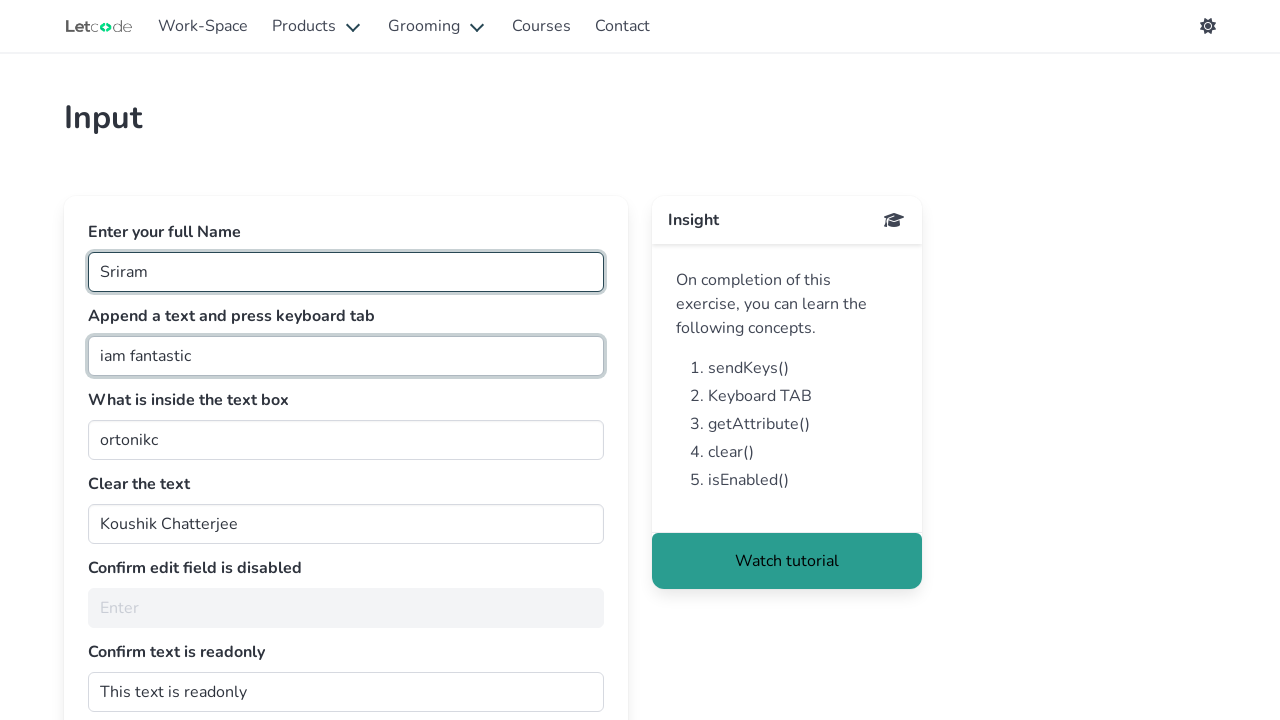

Read value from getMe field: ortonikc
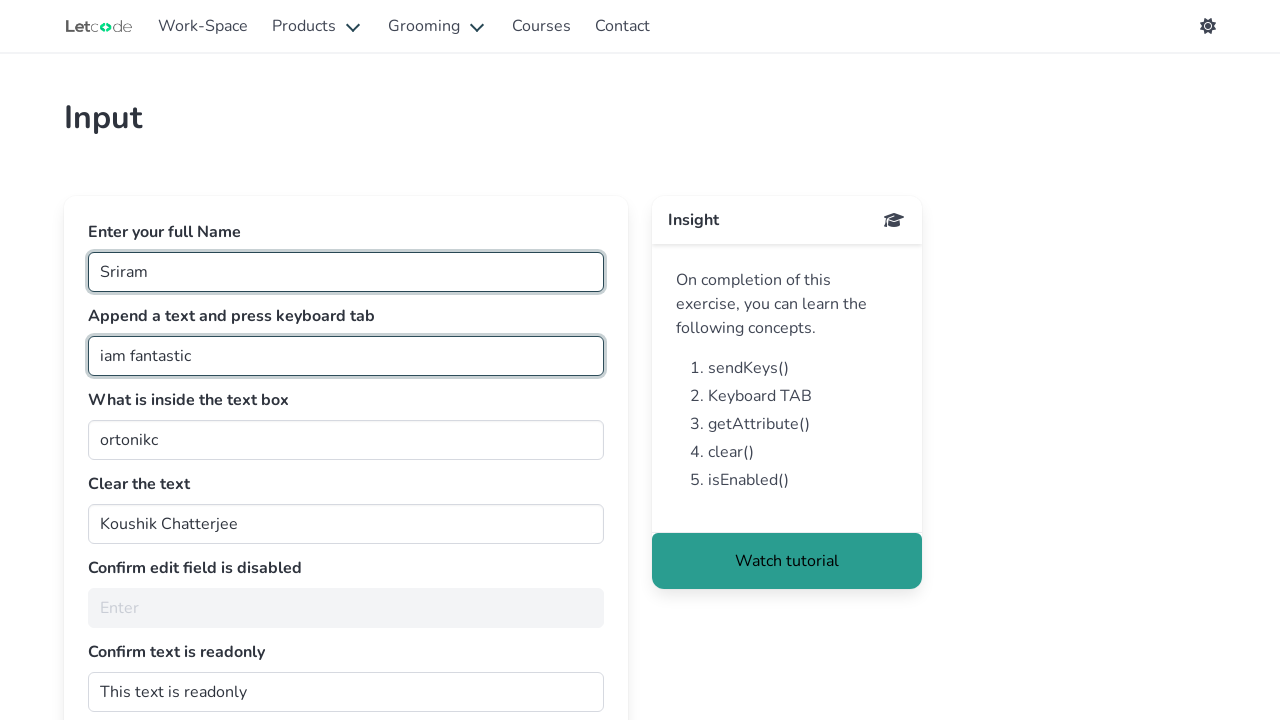

Cleared the clearMe input field on input#clearMe
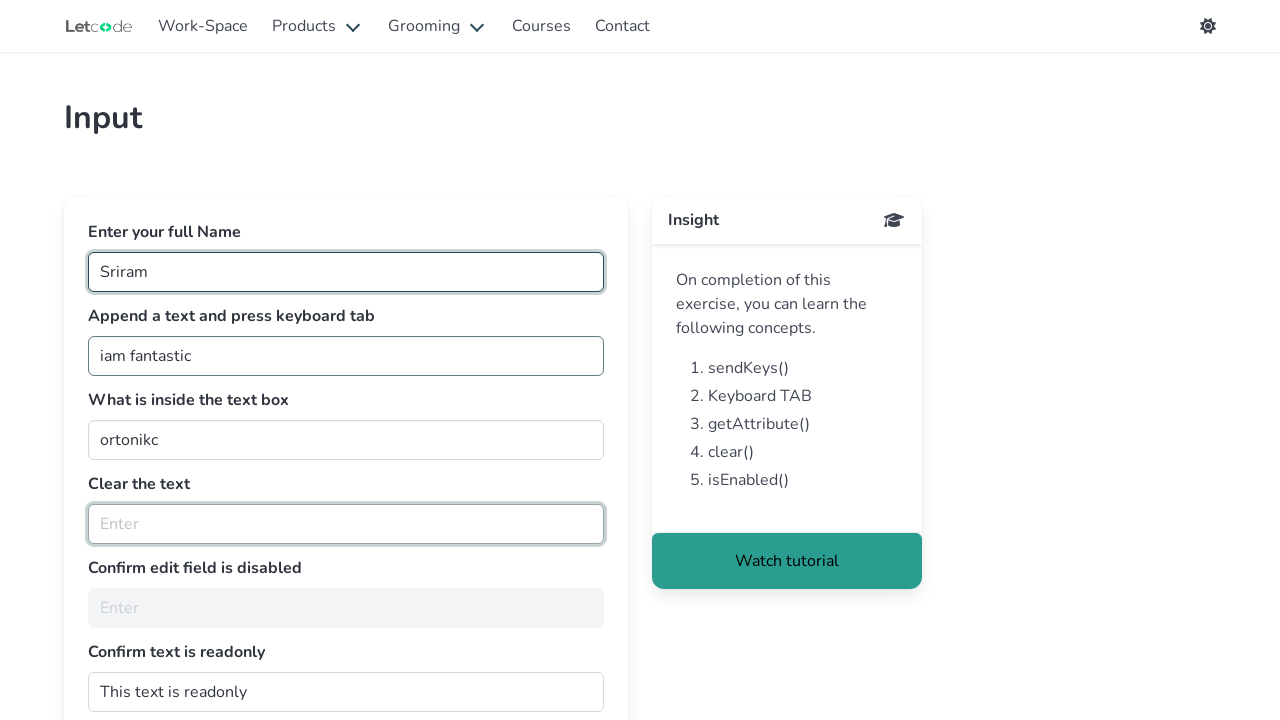

Checked if noEdit field is enabled: False
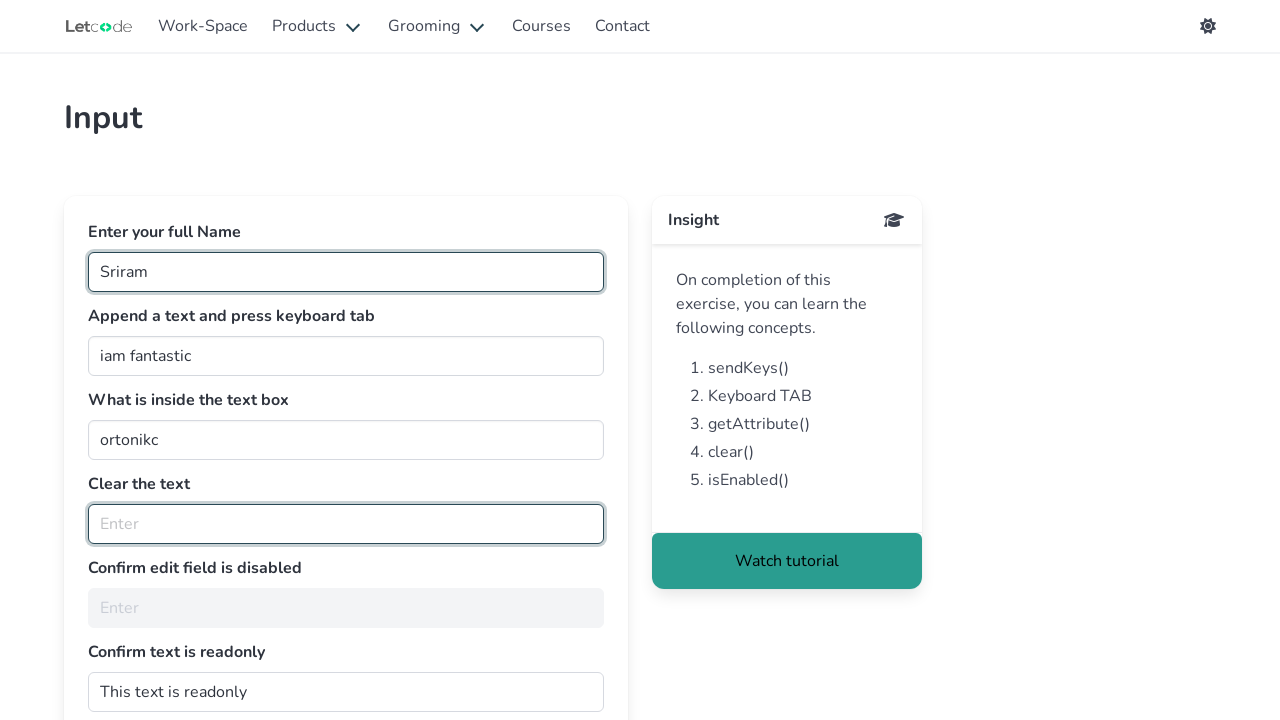

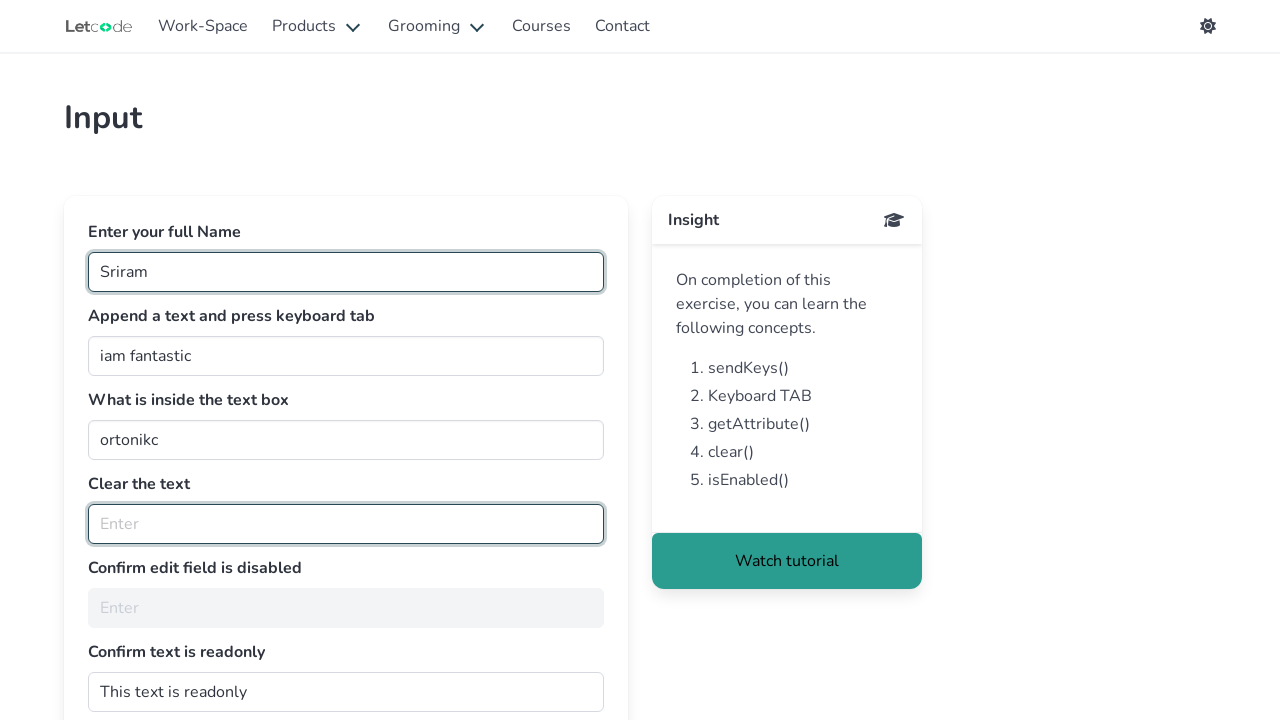